Tests dynamic dropdown functionality by clicking on a country dropdown combobox, selecting "India", and then selecting "Adobe Photoshop" from a skills dropdown.

Starting URL: http://demo.automationtesting.in/Register.html

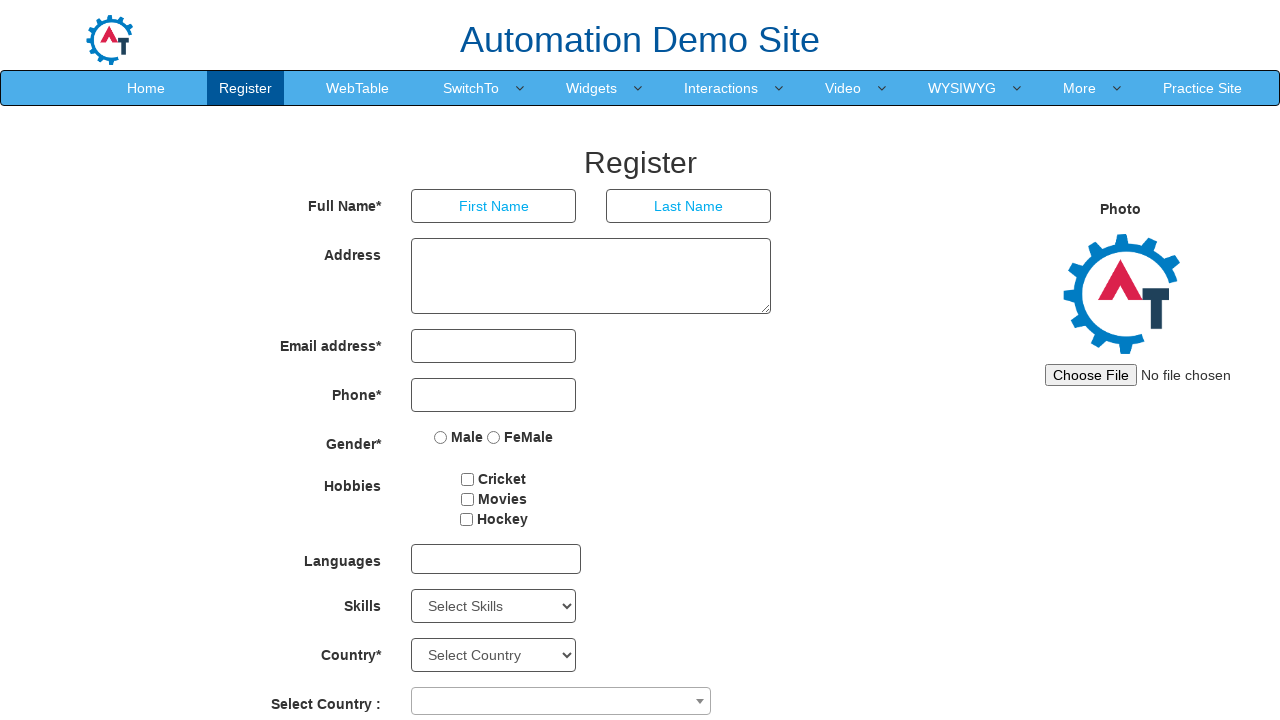

Clicked on the country dropdown combobox at (561, 701) on span[role='combobox']
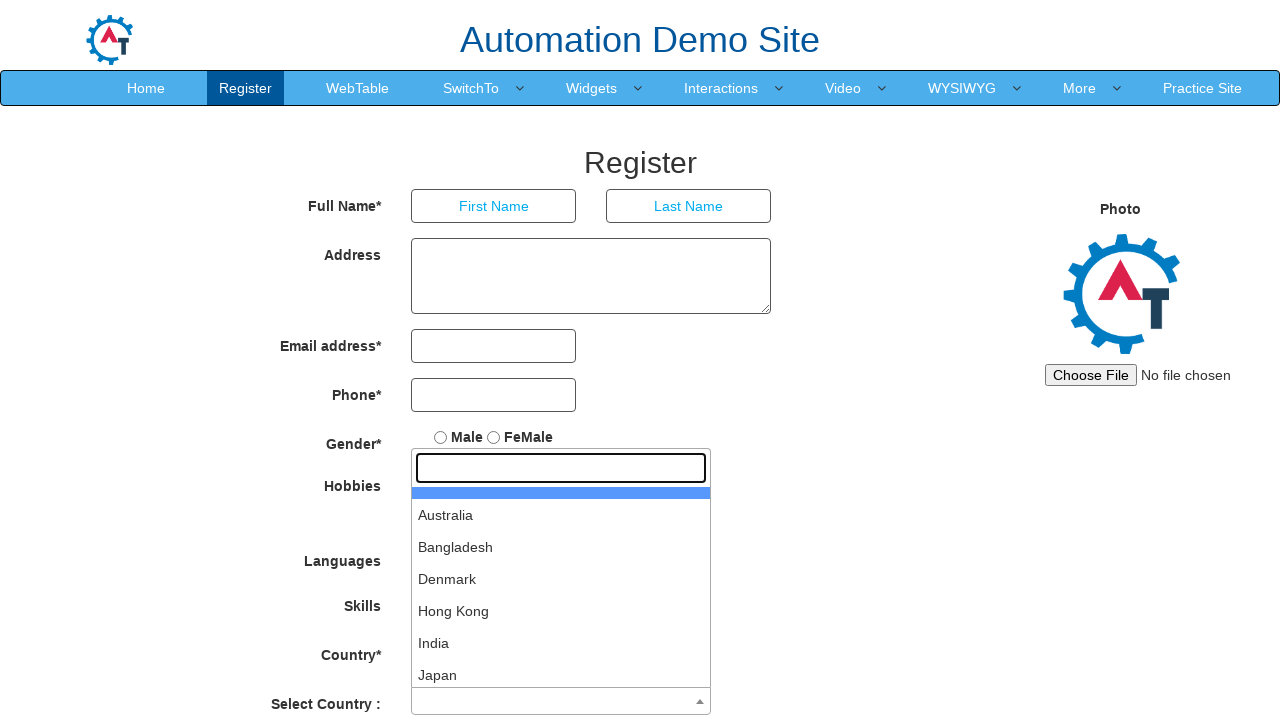

Selected 'India' from the dropdown list at (561, 643) on xpath=//li[text()='India']
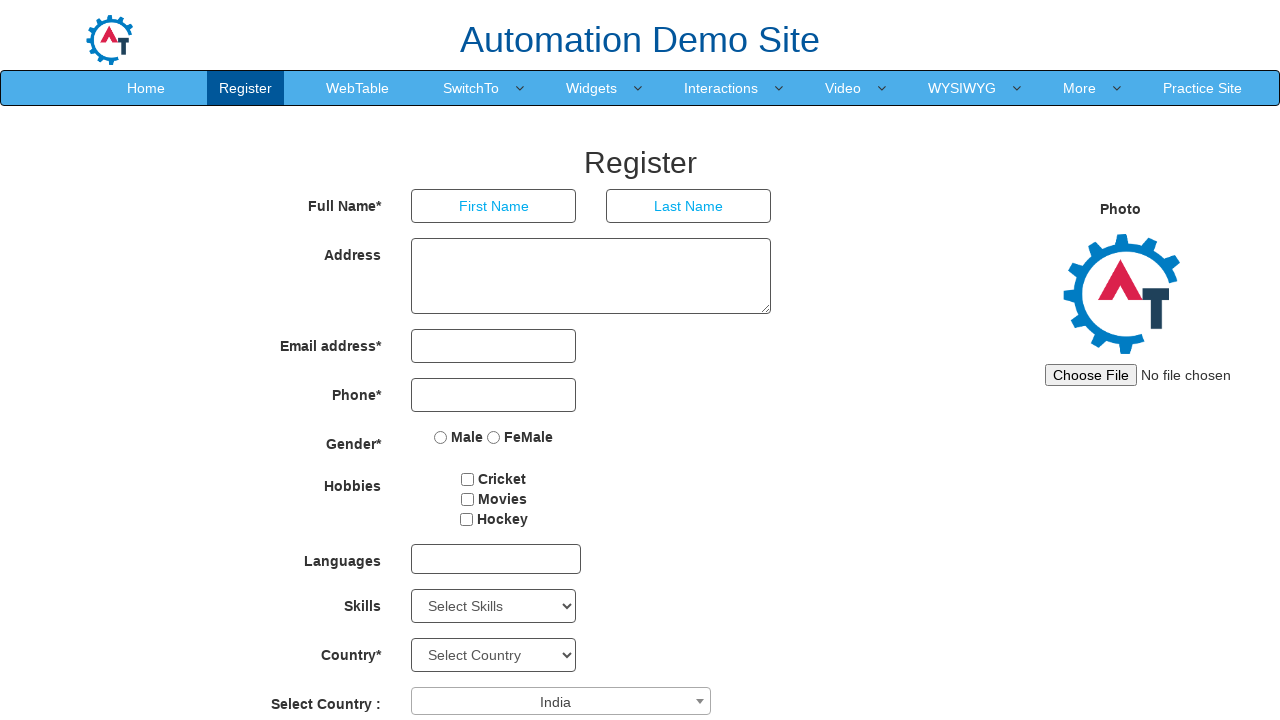

Selected 'Adobe Photoshop' from the Skills dropdown on #Skills
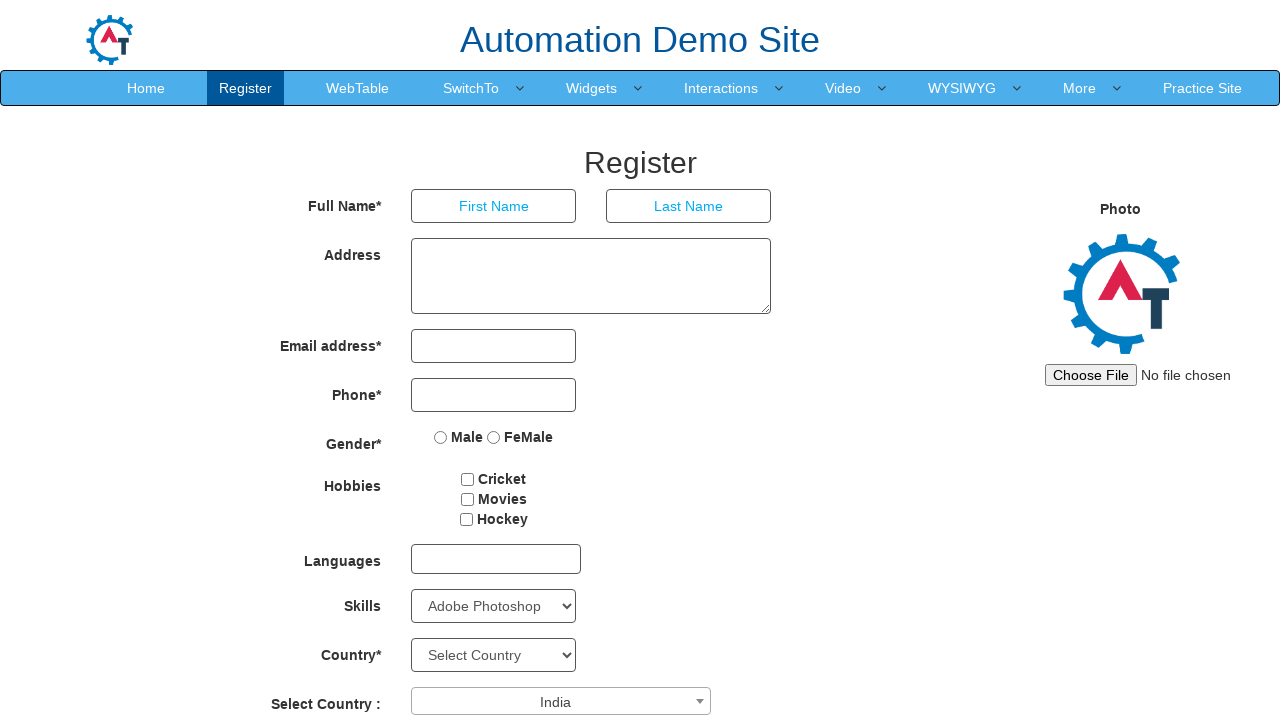

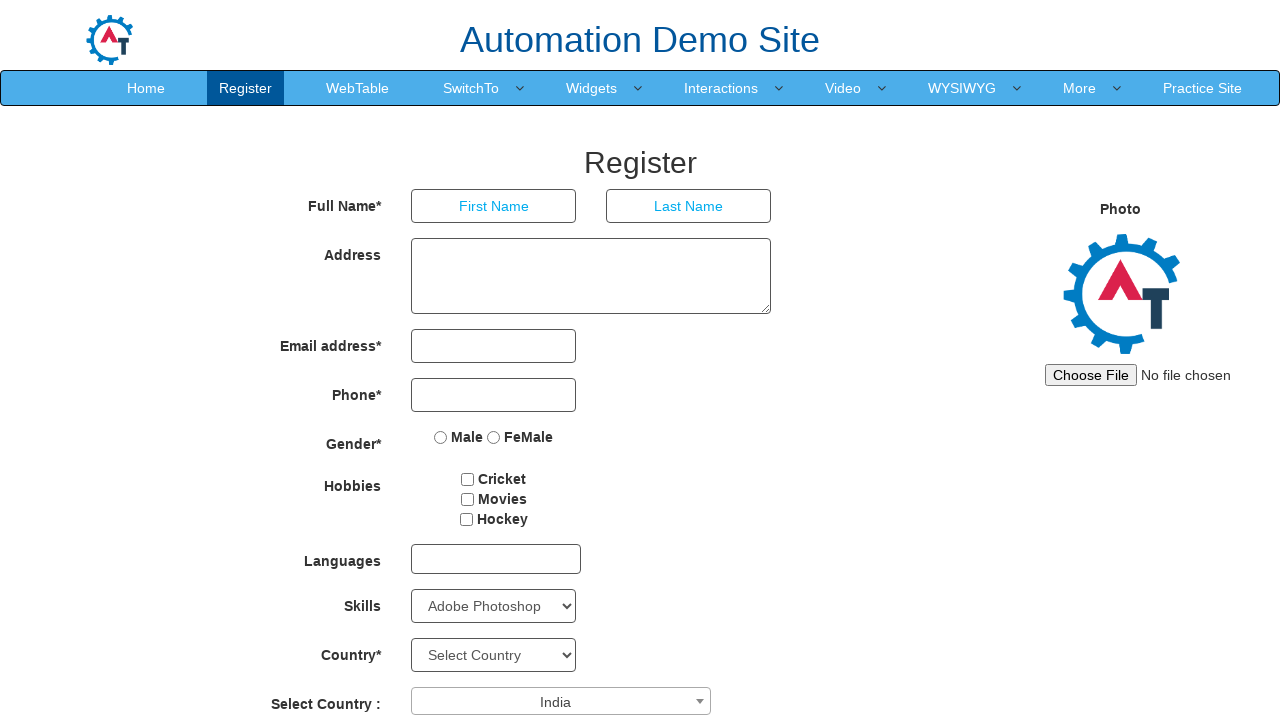